Tests multi-select dropdown functionality by iterating through and clicking all available options in the dropdown menu

Starting URL: https://demoapps.qspiders.com/ui/dropdown/multiSelect?sublist=1

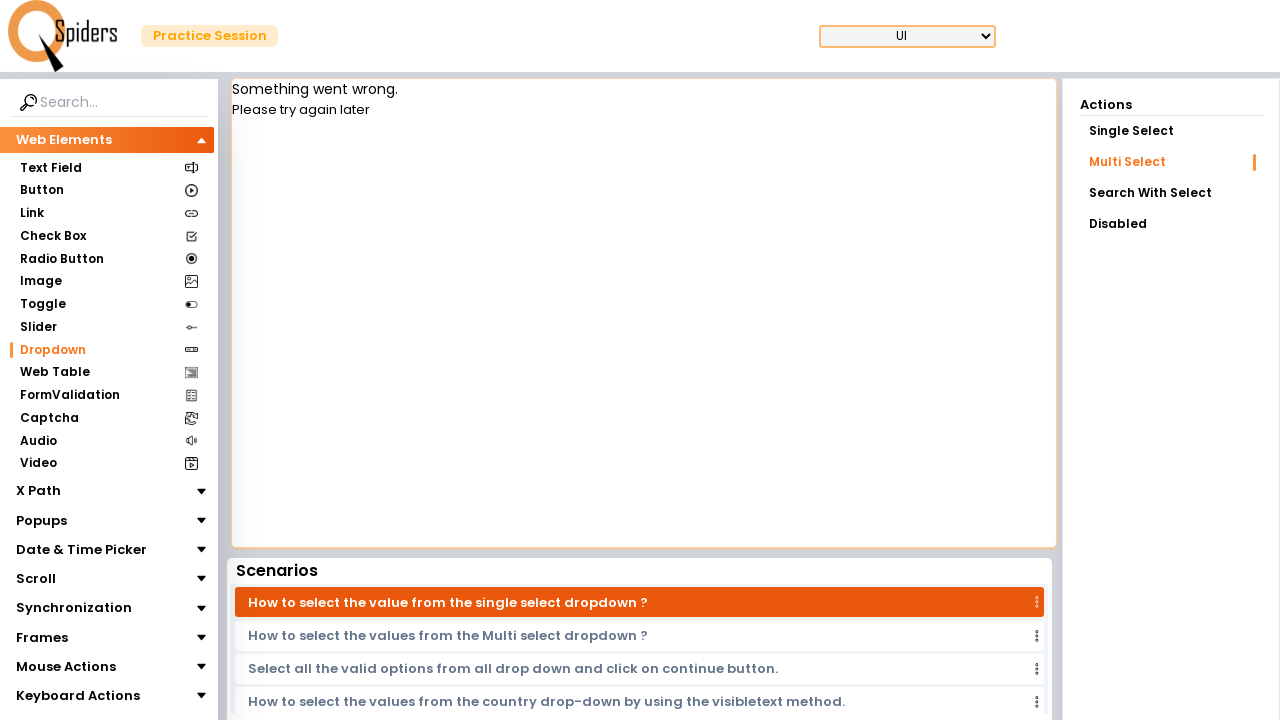

Navigated to multi-select dropdown test page
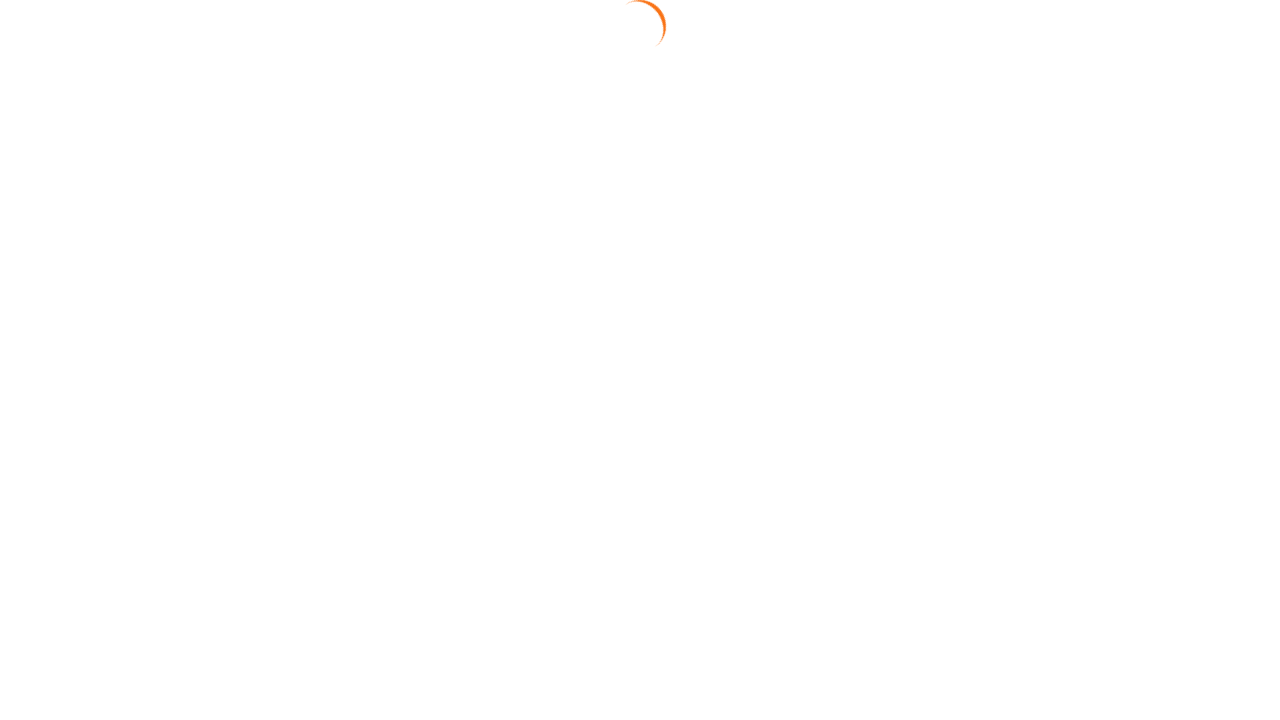

Located all available options in the multi-select dropdown
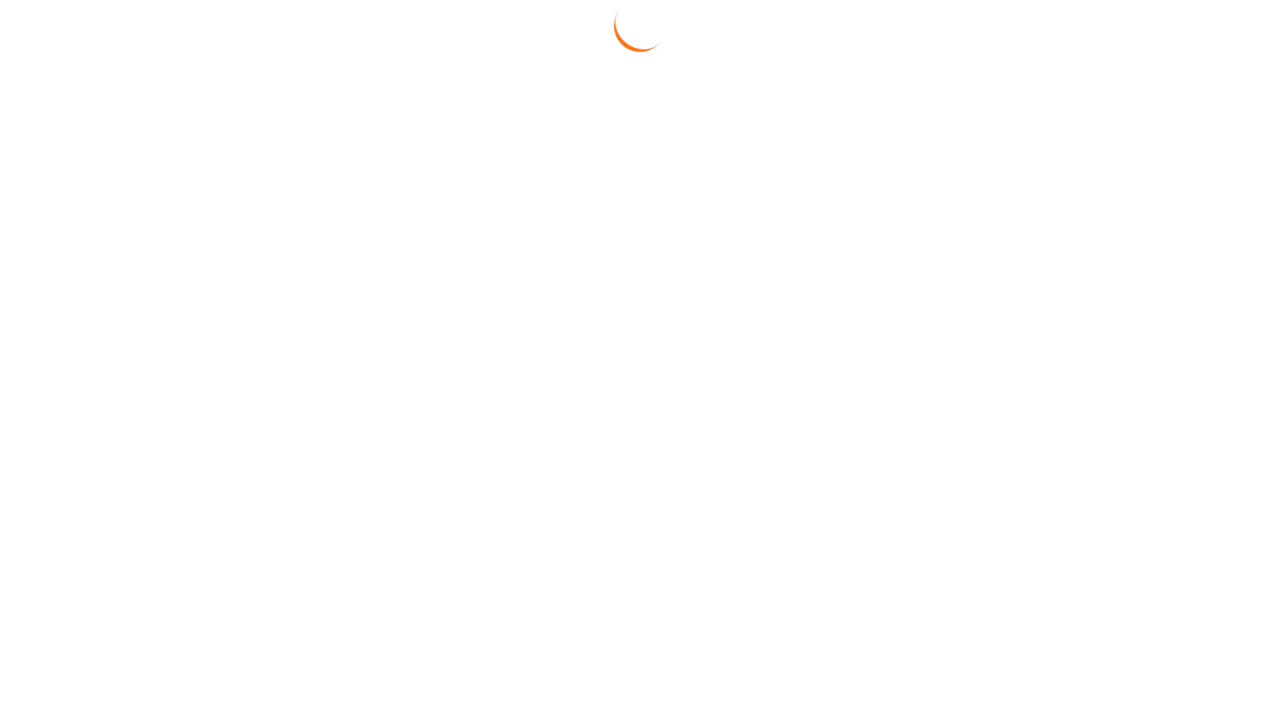

Waited 2000ms for all selections to be processed
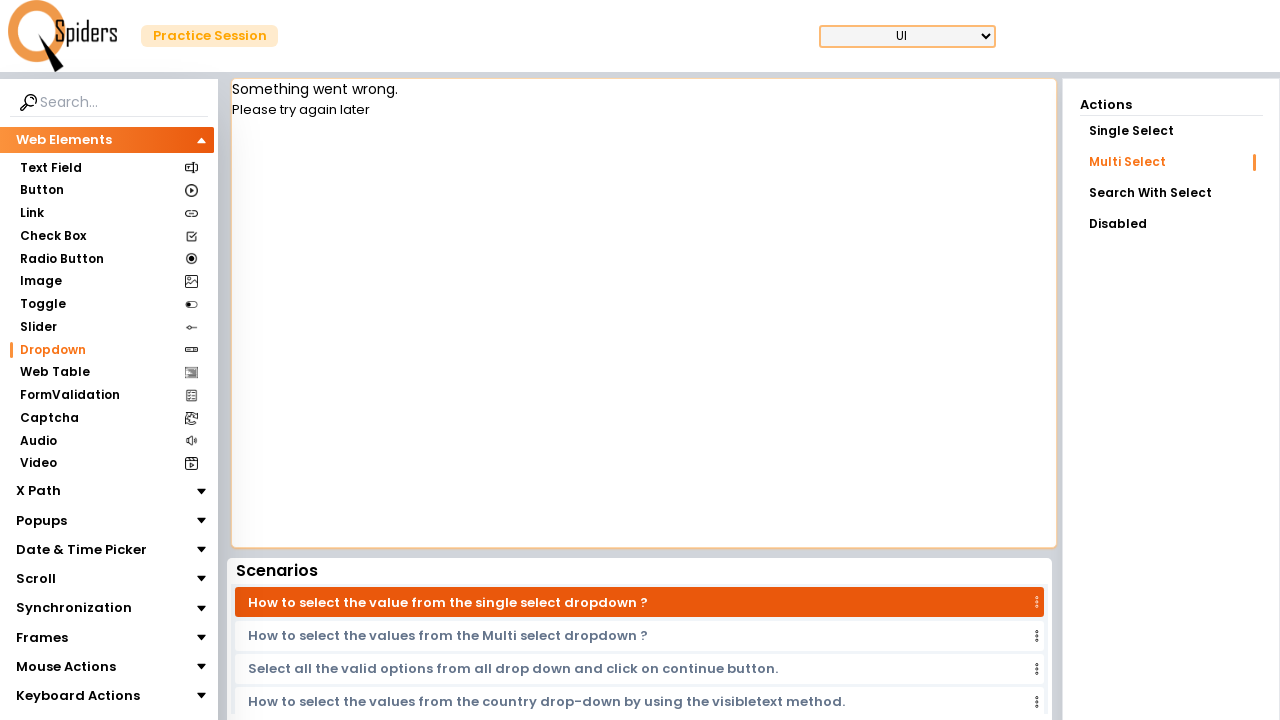

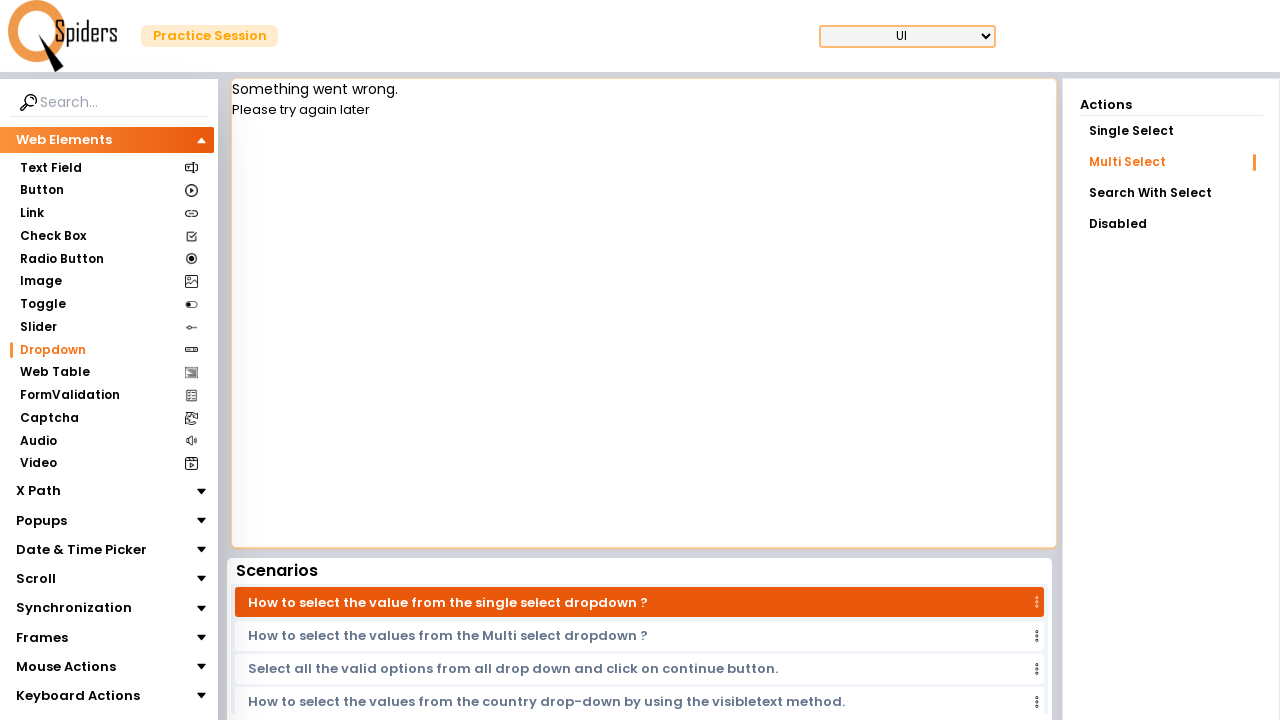